Navigates to the login page and verifies the URL is correct

Starting URL: https://opensource-demo.orangehrmlive.com/web/index.php/auth/login

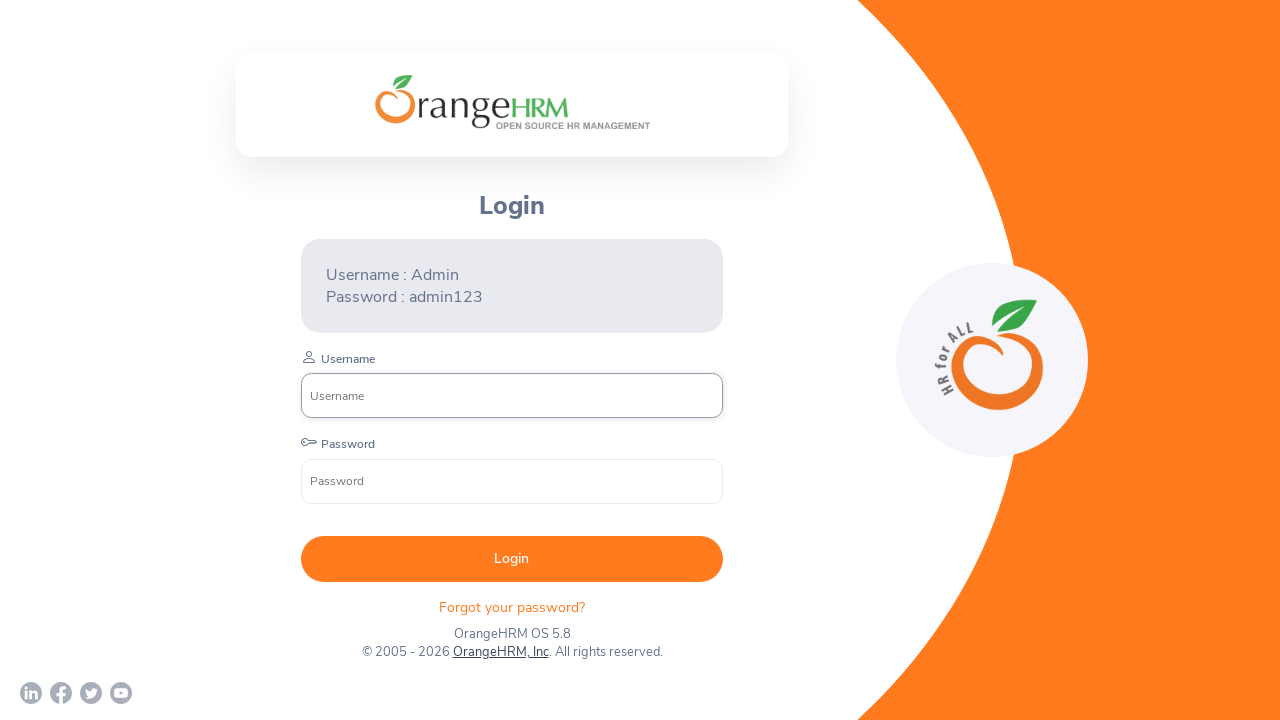

Verified login page URL is correct
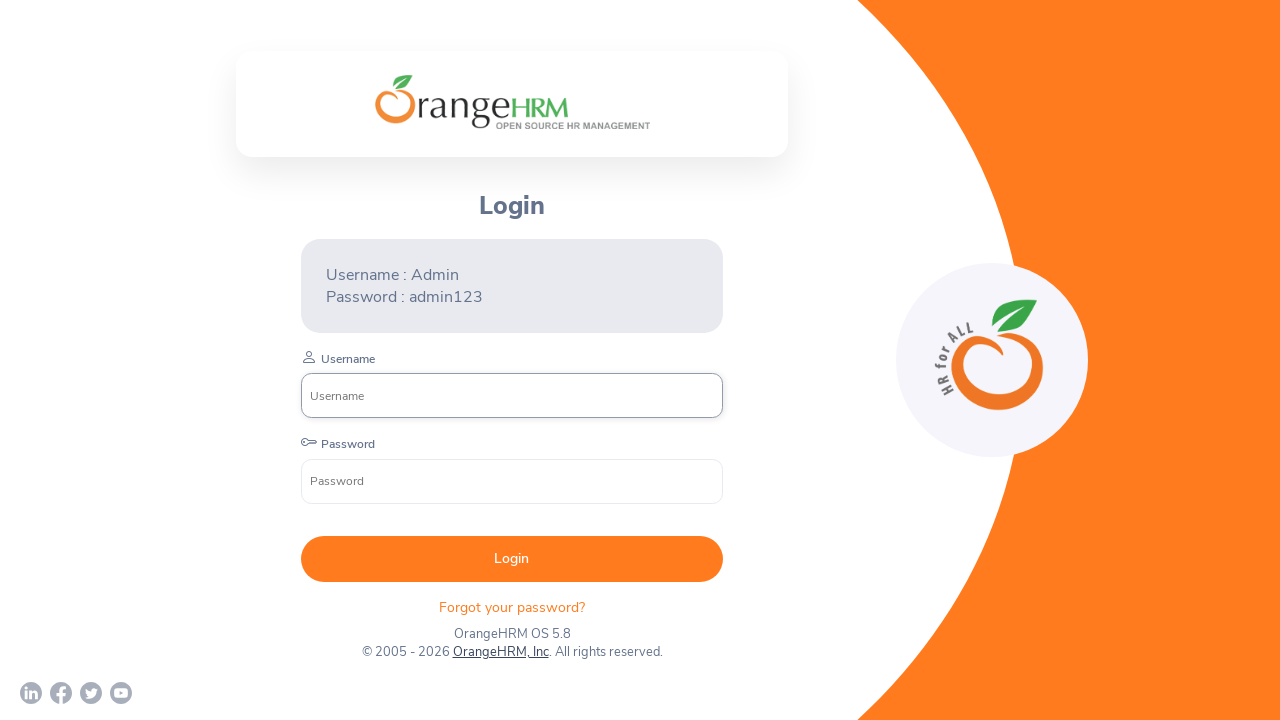

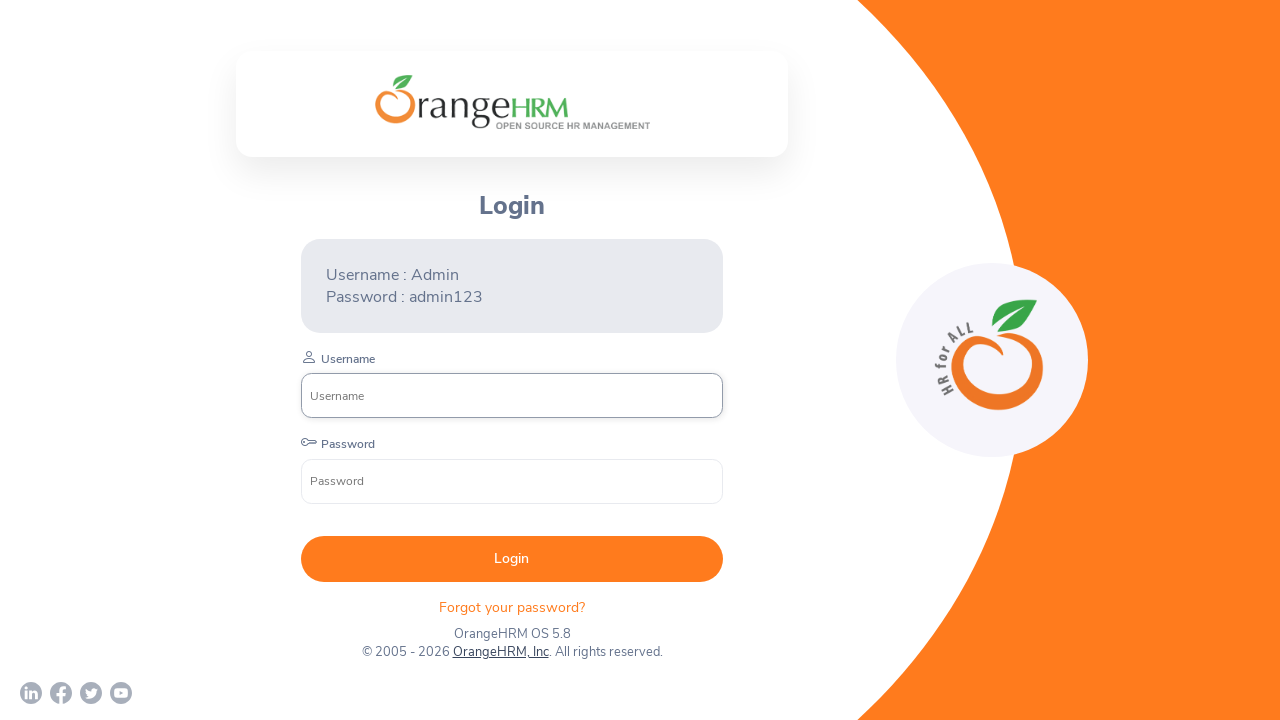